Tests VueJS dropdown selection by selecting different options from dropdown menus

Starting URL: https://mikerodham.github.io/vue-dropdowns/

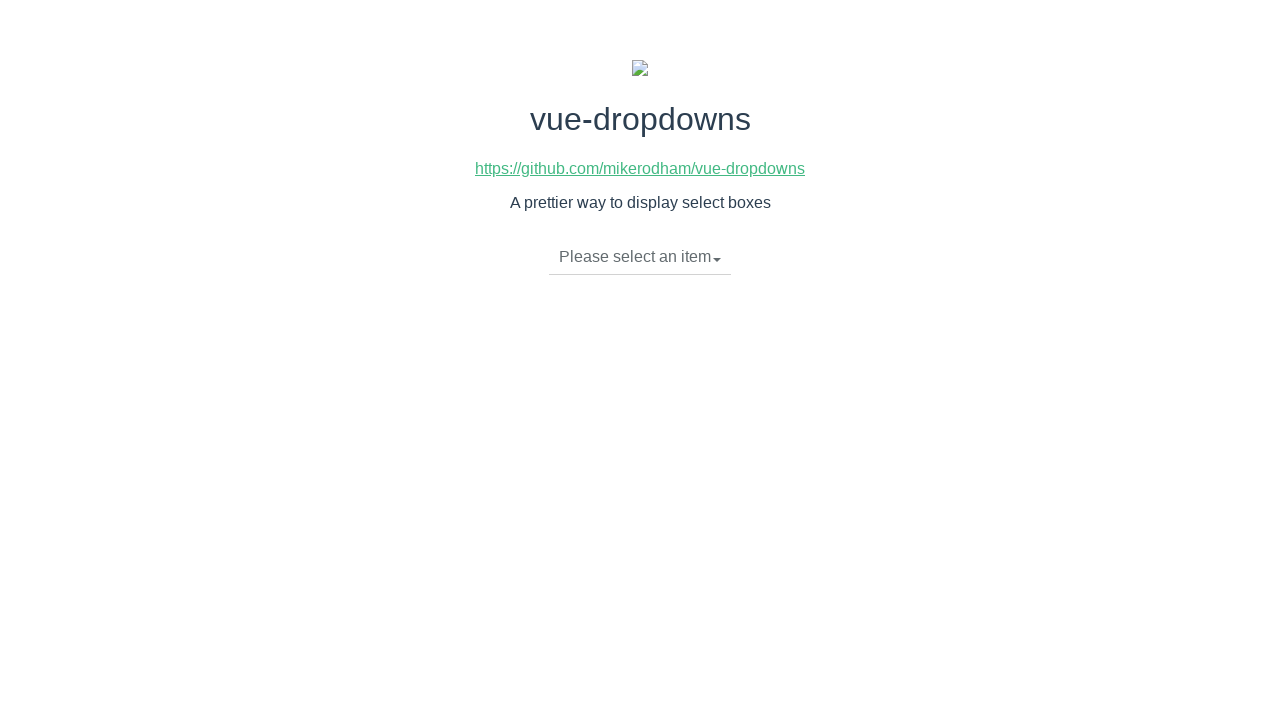

Clicked first dropdown button at (640, 258) on div.btn-group
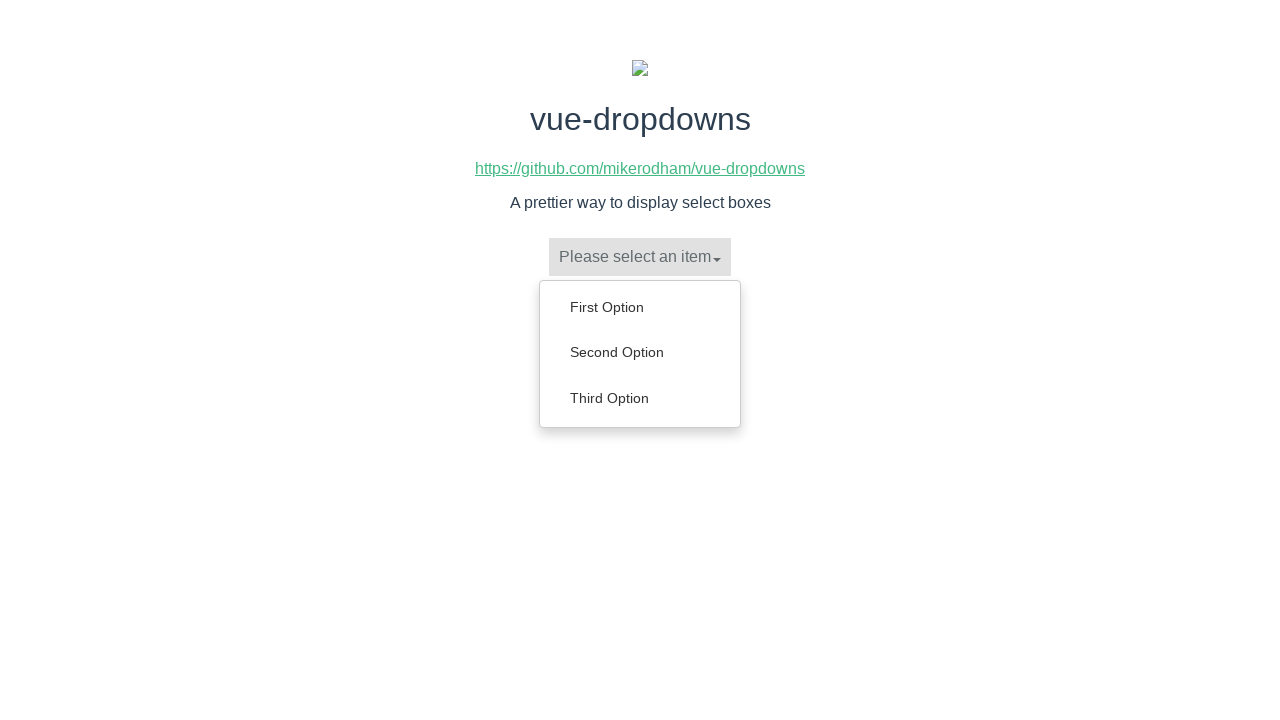

Waited for dropdown menu items to become visible
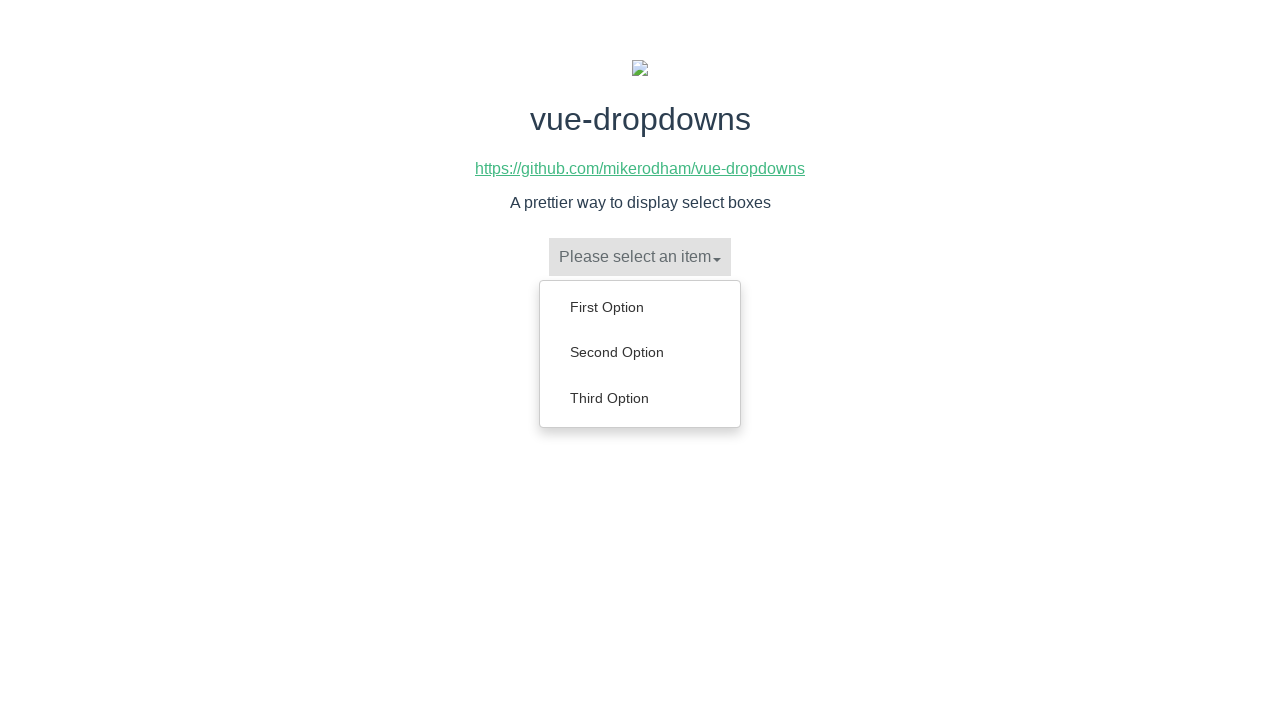

Retrieved all dropdown menu items
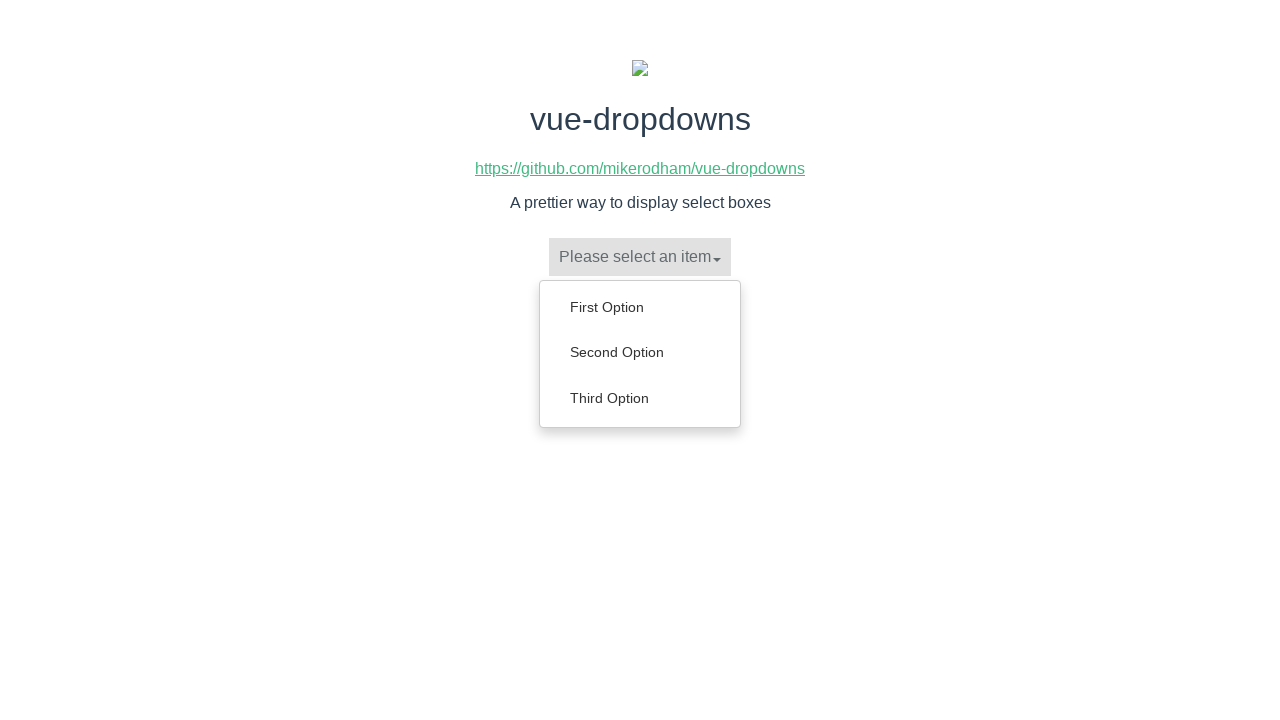

Navigated back to VueJS dropdown test page
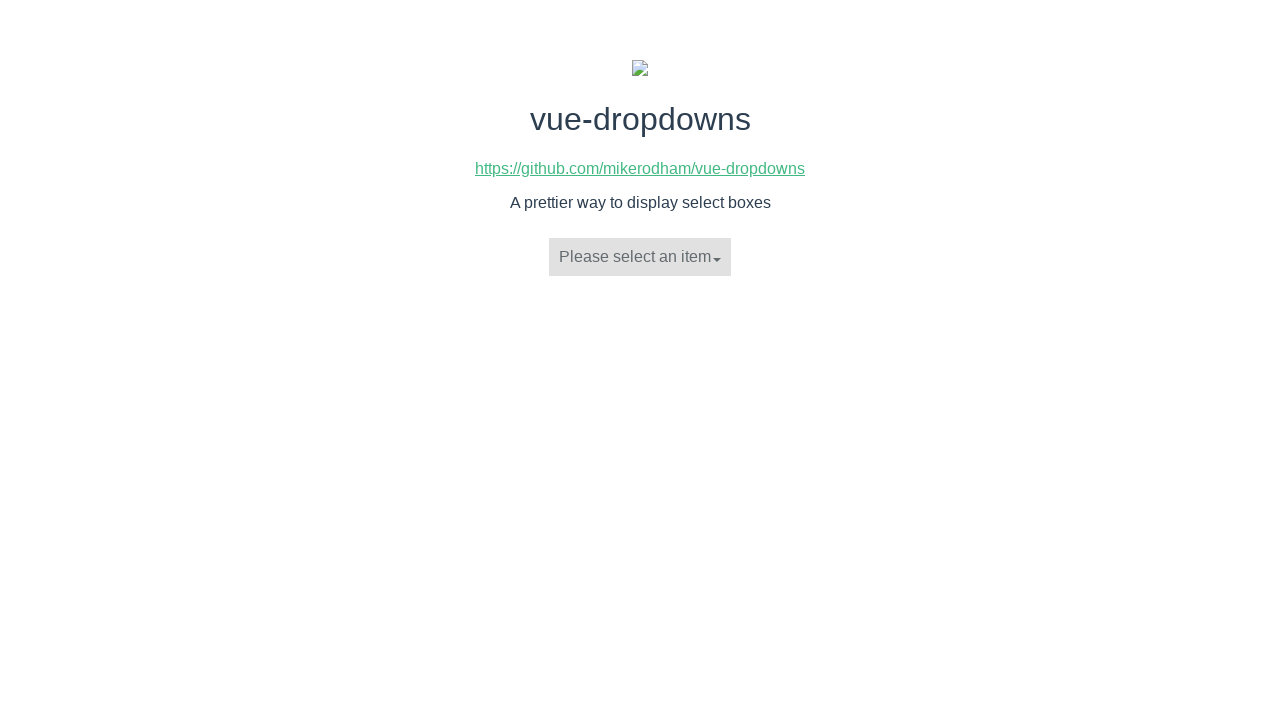

Clicked second dropdown button at (640, 257) on li.dropdown-toggle
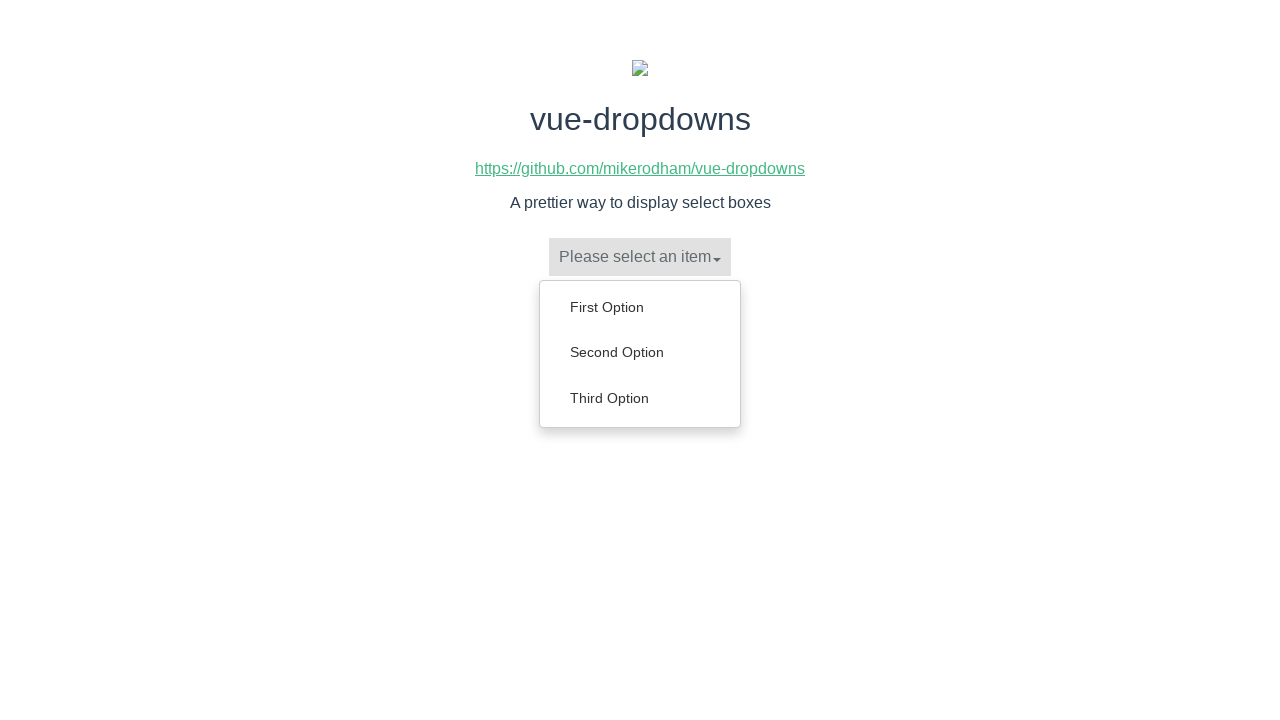

Waited for second dropdown menu items to become visible
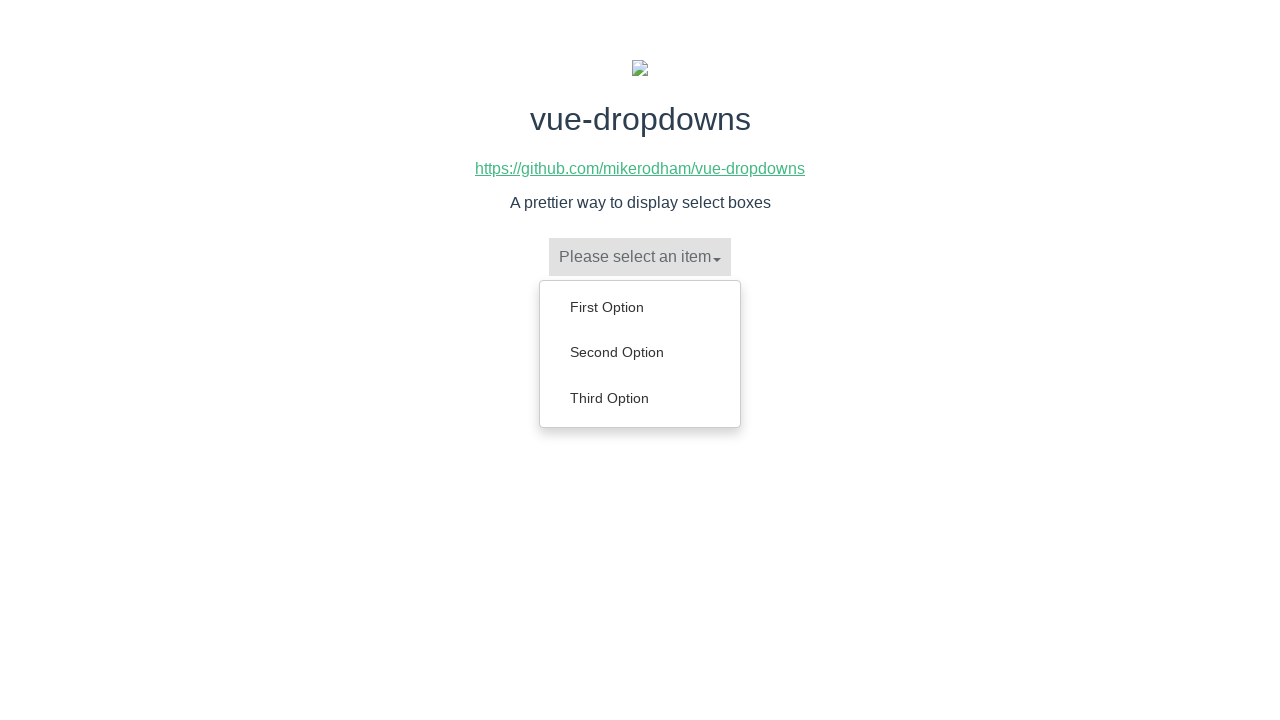

Retrieved all dropdown menu items from second dropdown
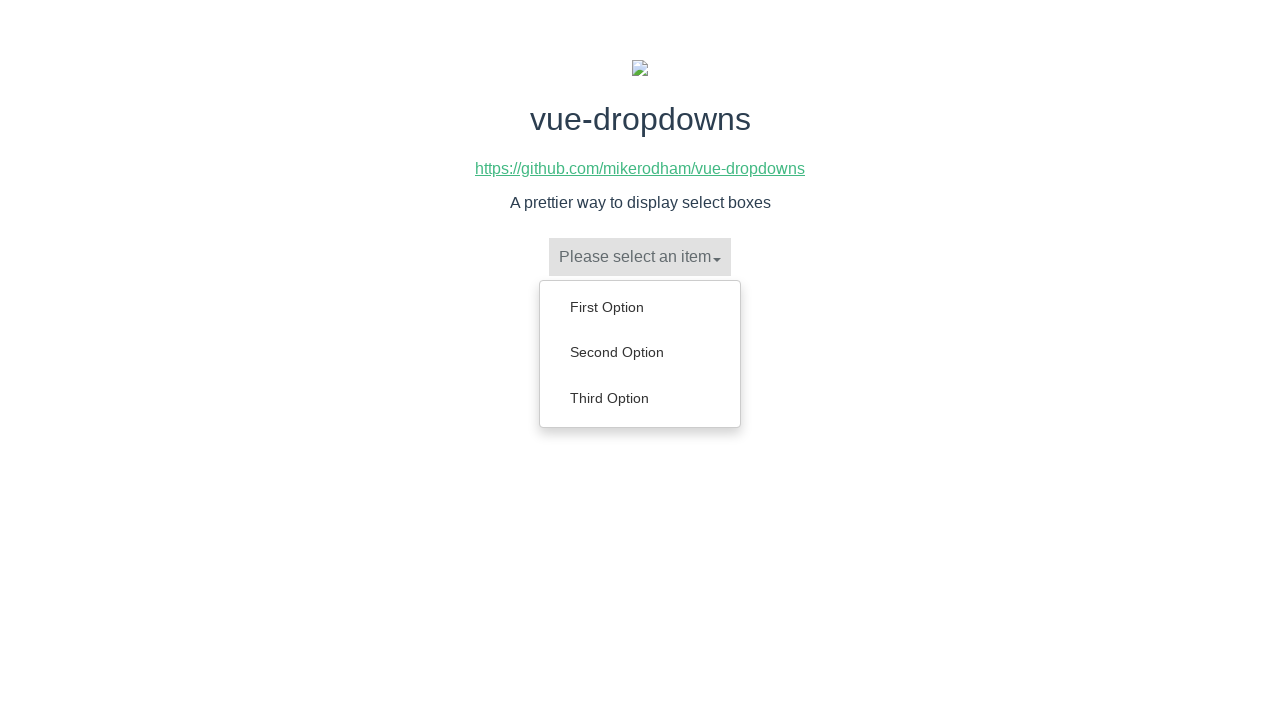

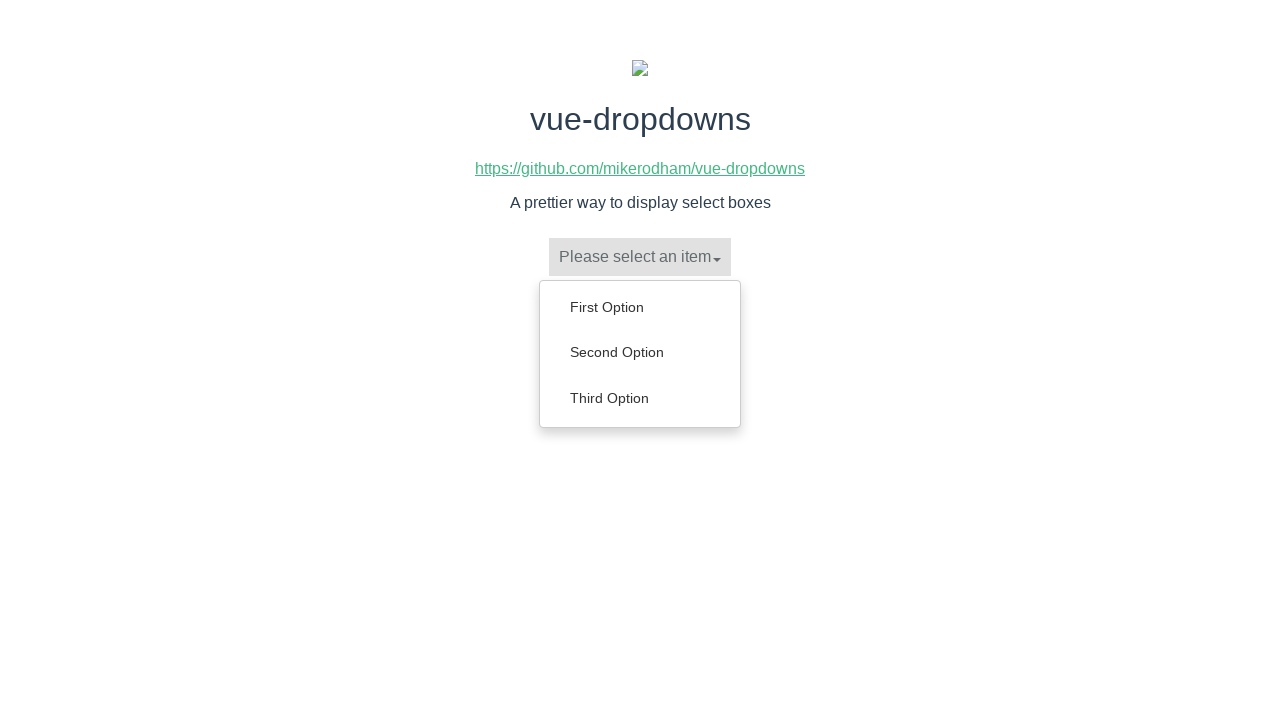